Tests the search functionality on QKart e-commerce frontend by entering a search term in the search input field.

Starting URL: https://crio-qkart-frontend-qa.vercel.app/

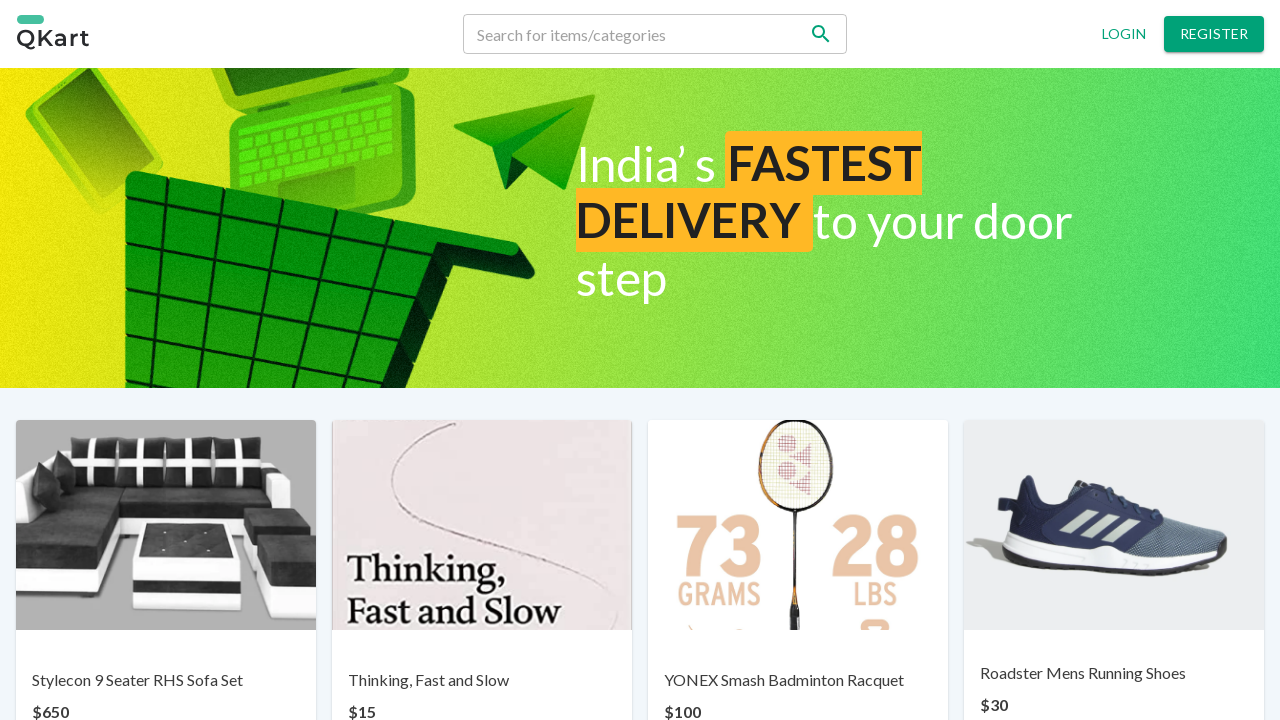

Filled search input field with 'hello' on input[name='search']
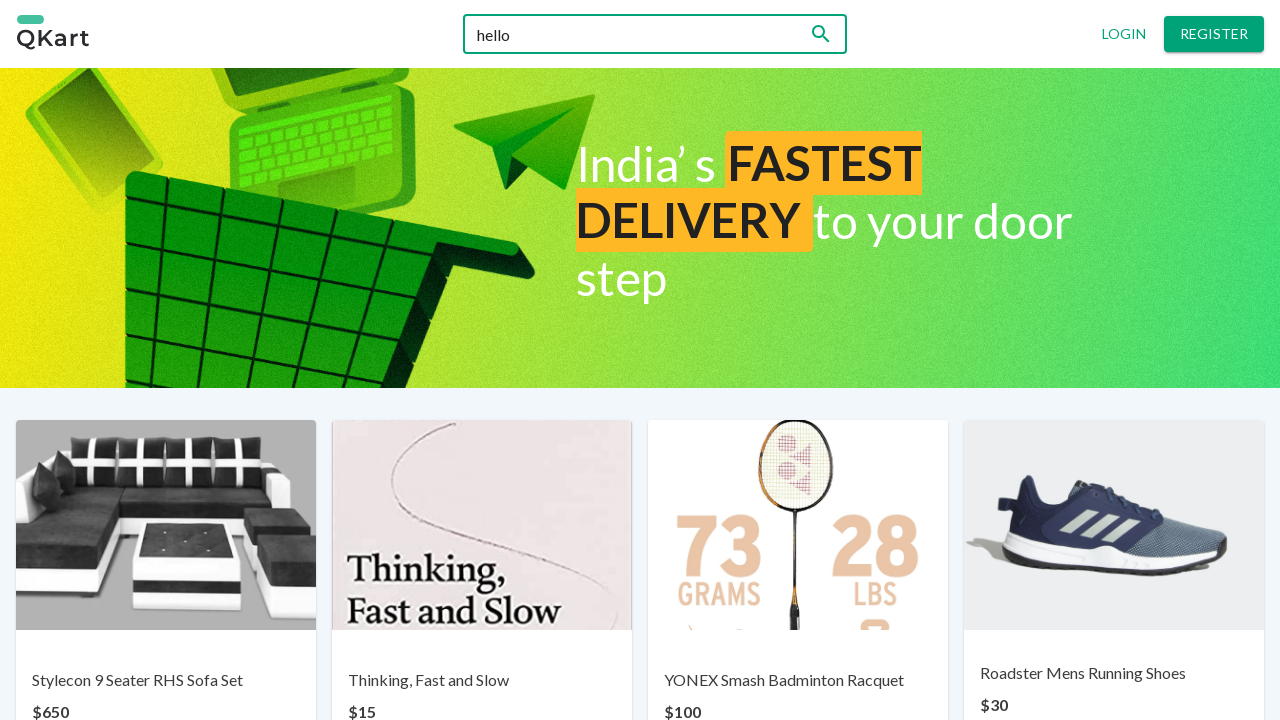

Waited 2 seconds for search results to load
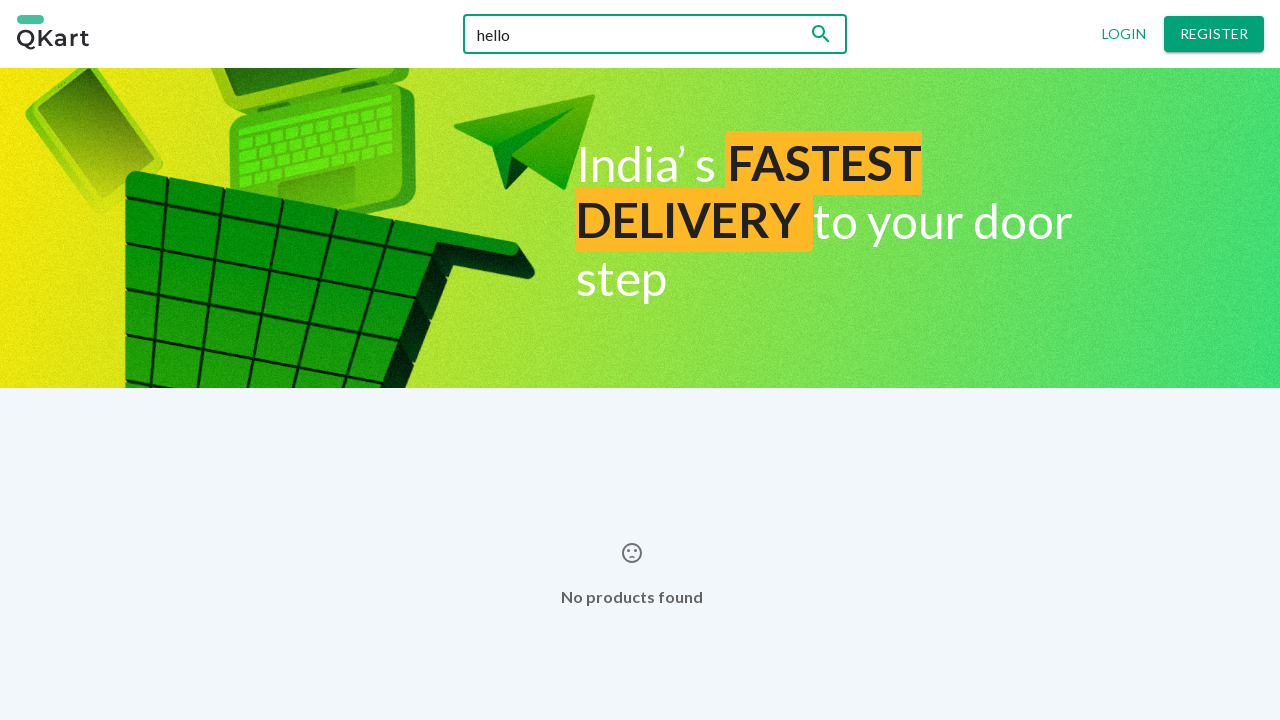

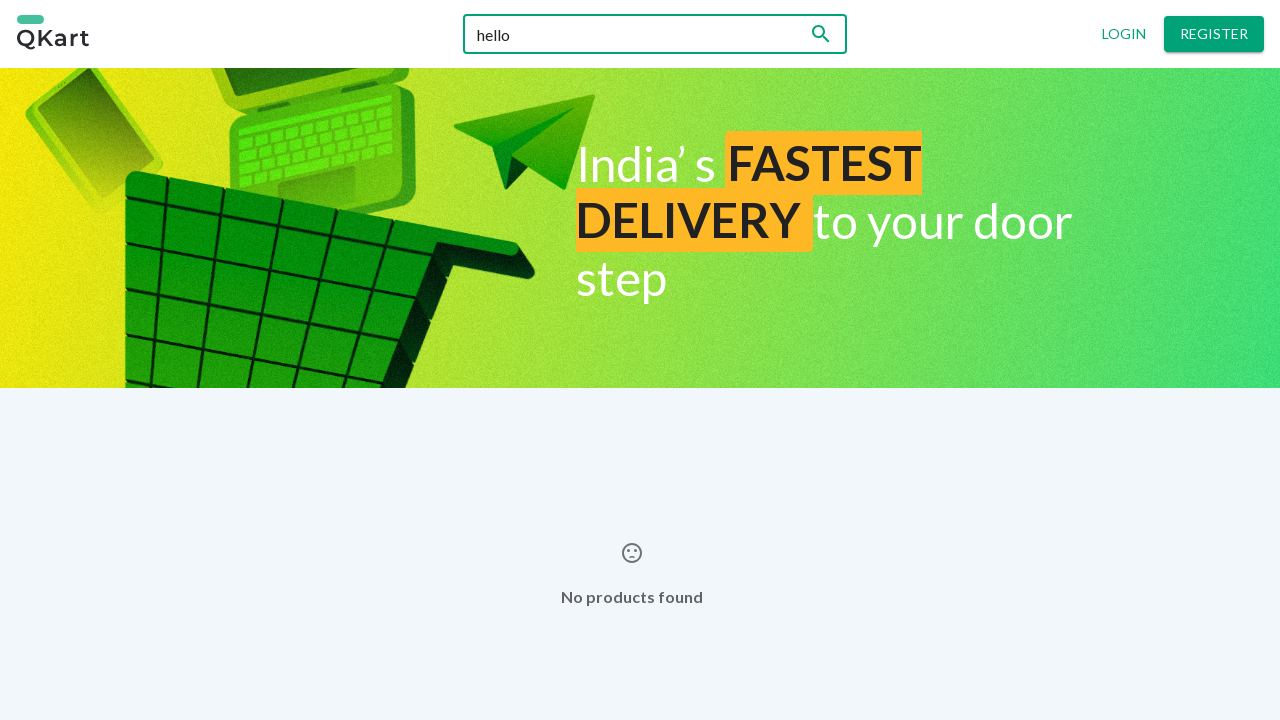